Navigates back to the main page using back navigation

Starting URL: https://www.bewakoof.com/

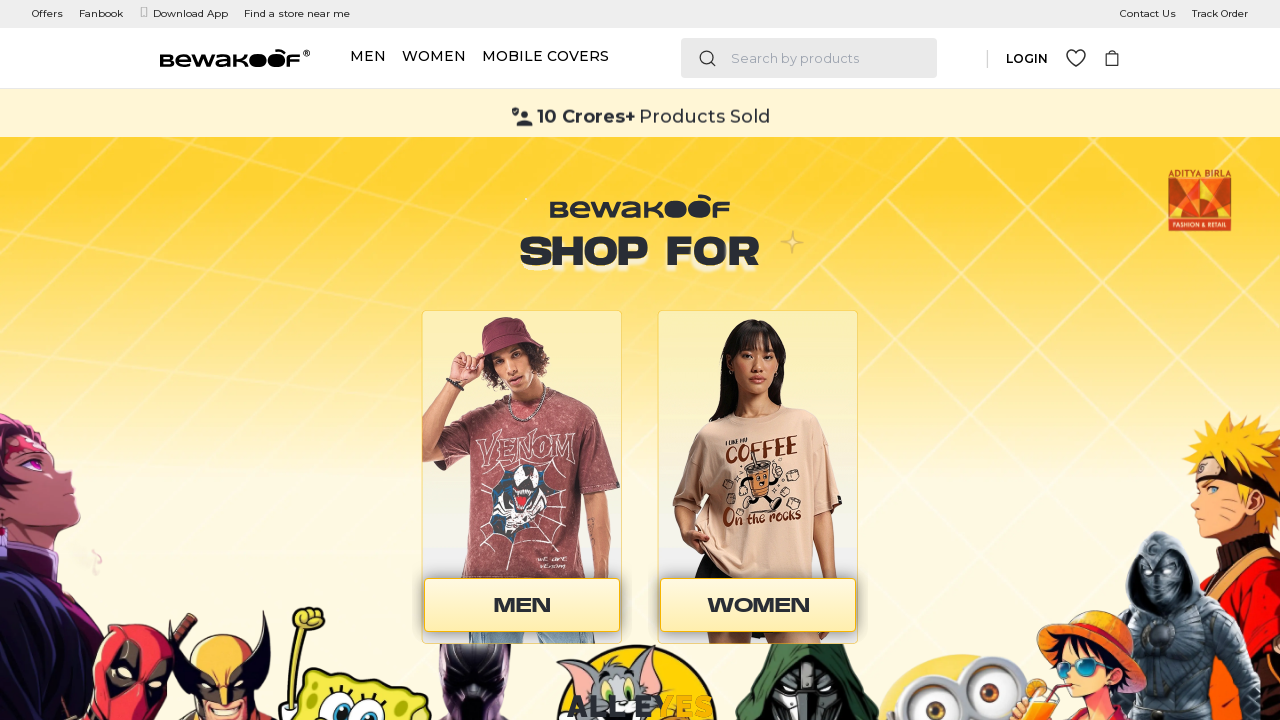

Navigated back to the main page using back navigation
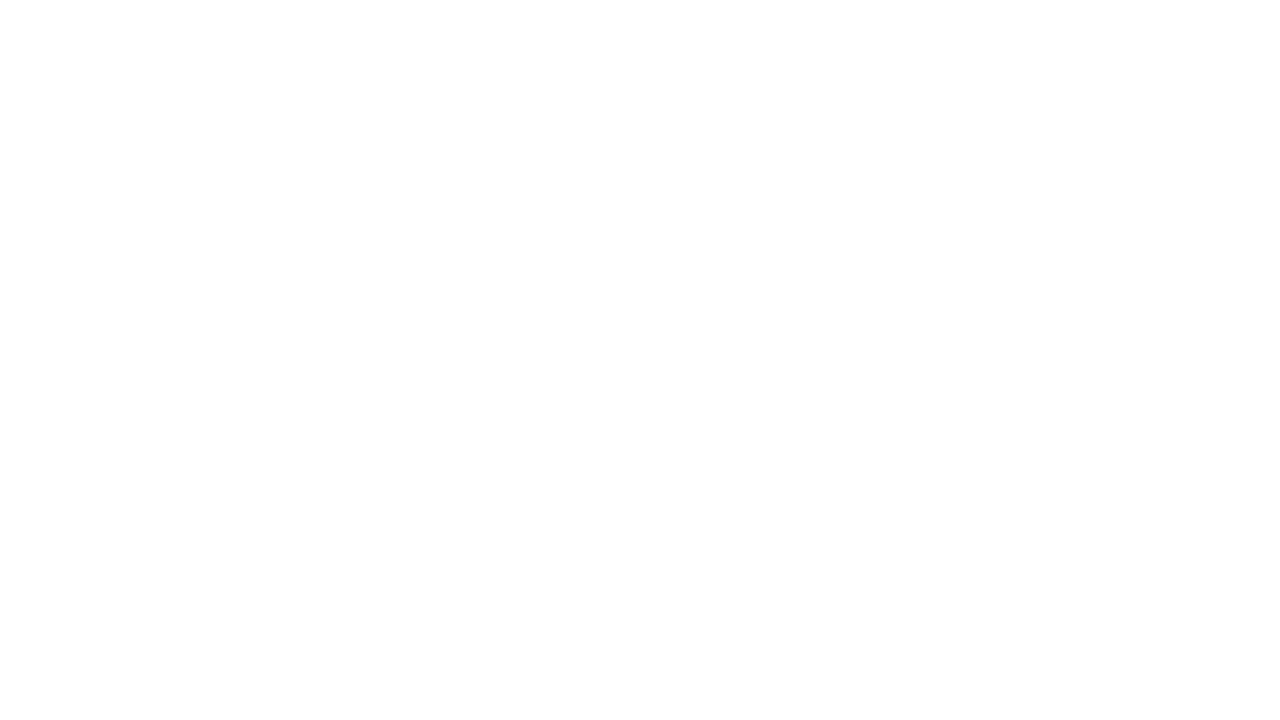

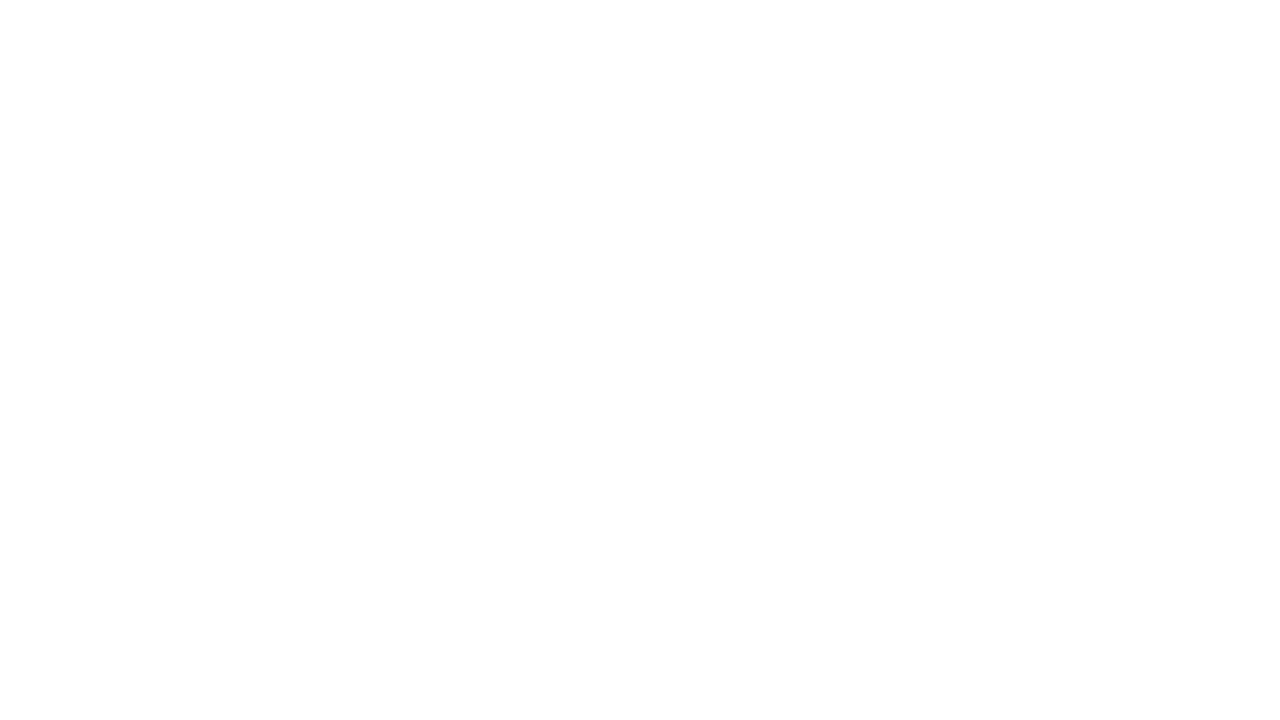